Tests unmarking todo items as complete by unchecking their checkboxes

Starting URL: https://demo.playwright.dev/todomvc

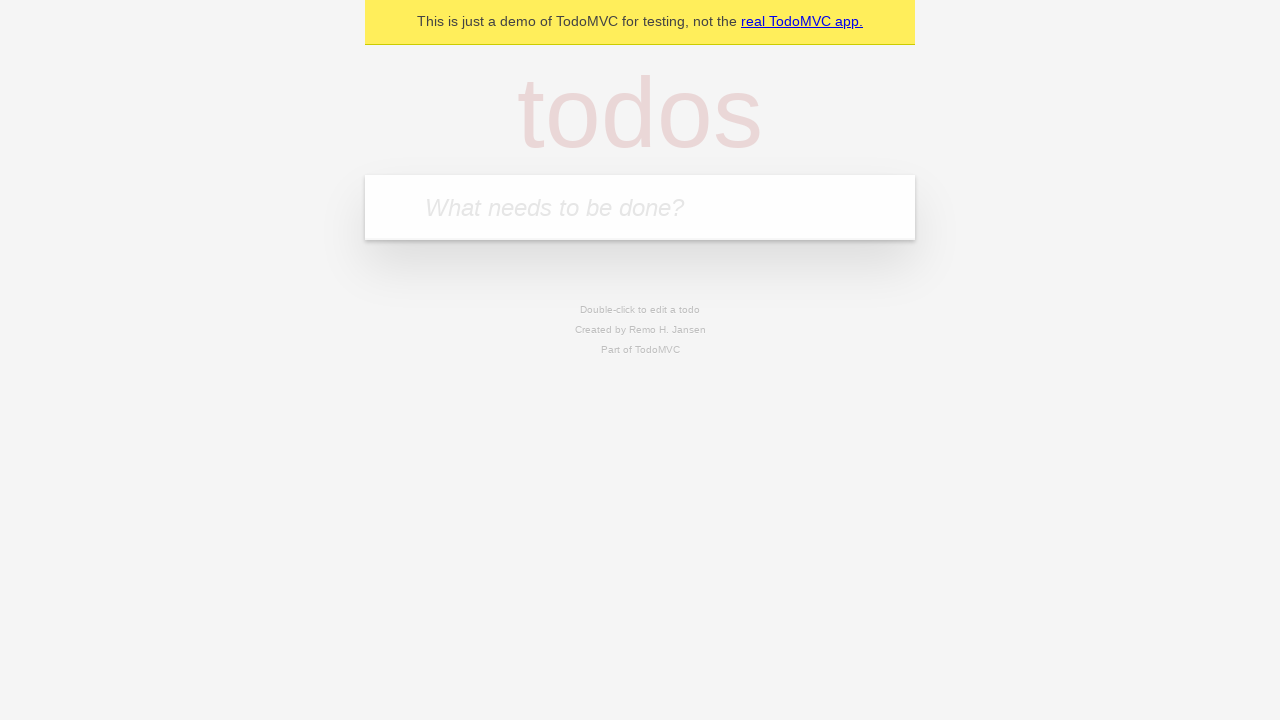

Filled todo input with 'buy some cheese' on internal:attr=[placeholder="What needs to be done?"i]
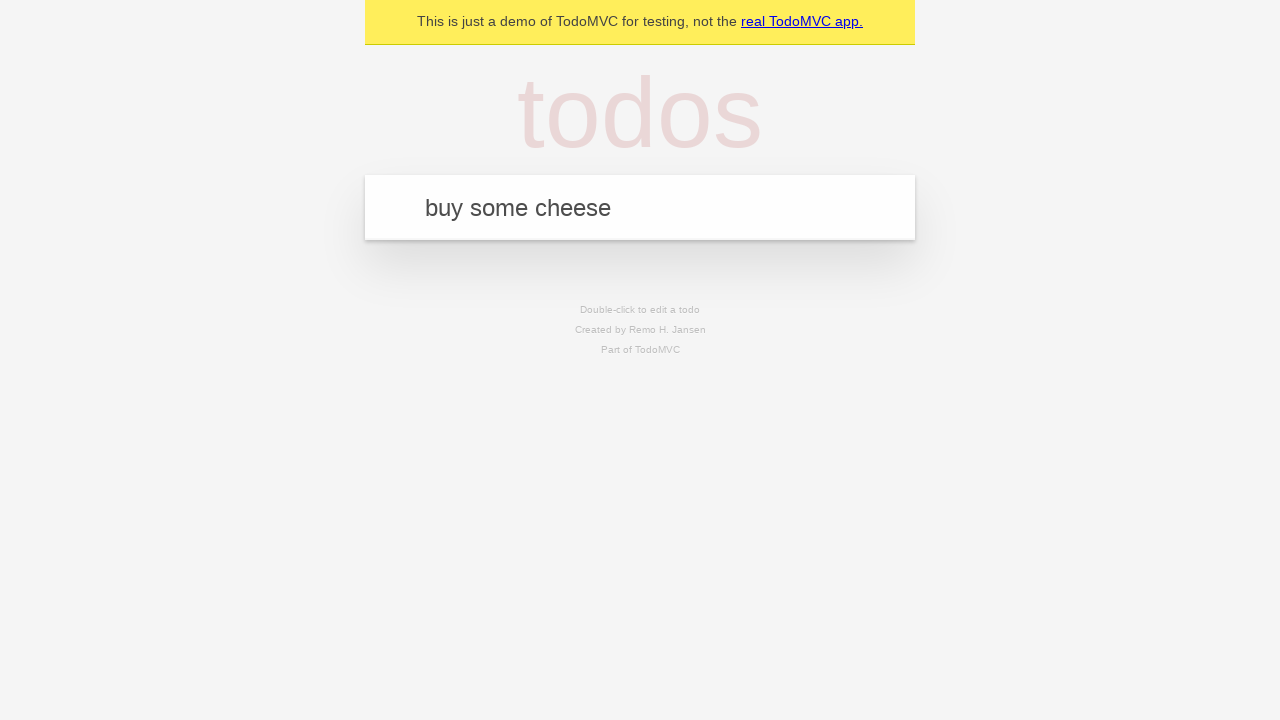

Pressed Enter to create todo 'buy some cheese' on internal:attr=[placeholder="What needs to be done?"i]
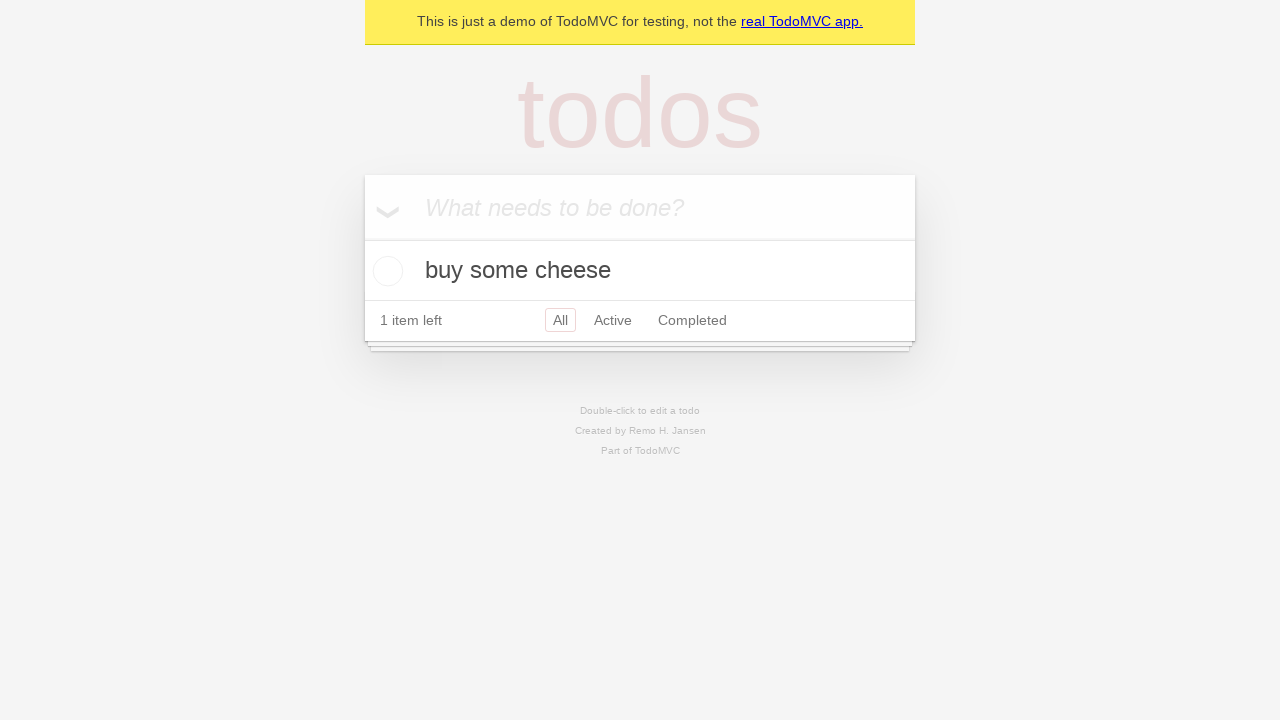

Filled todo input with 'feed the cat' on internal:attr=[placeholder="What needs to be done?"i]
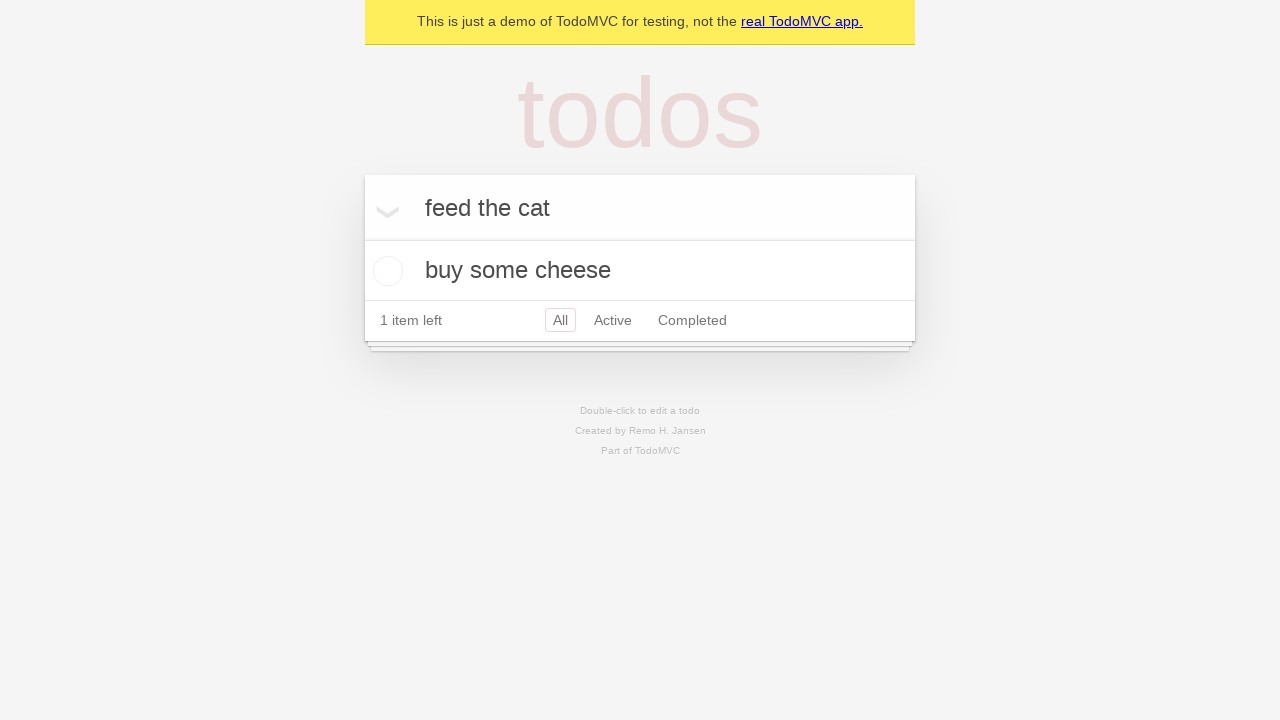

Pressed Enter to create todo 'feed the cat' on internal:attr=[placeholder="What needs to be done?"i]
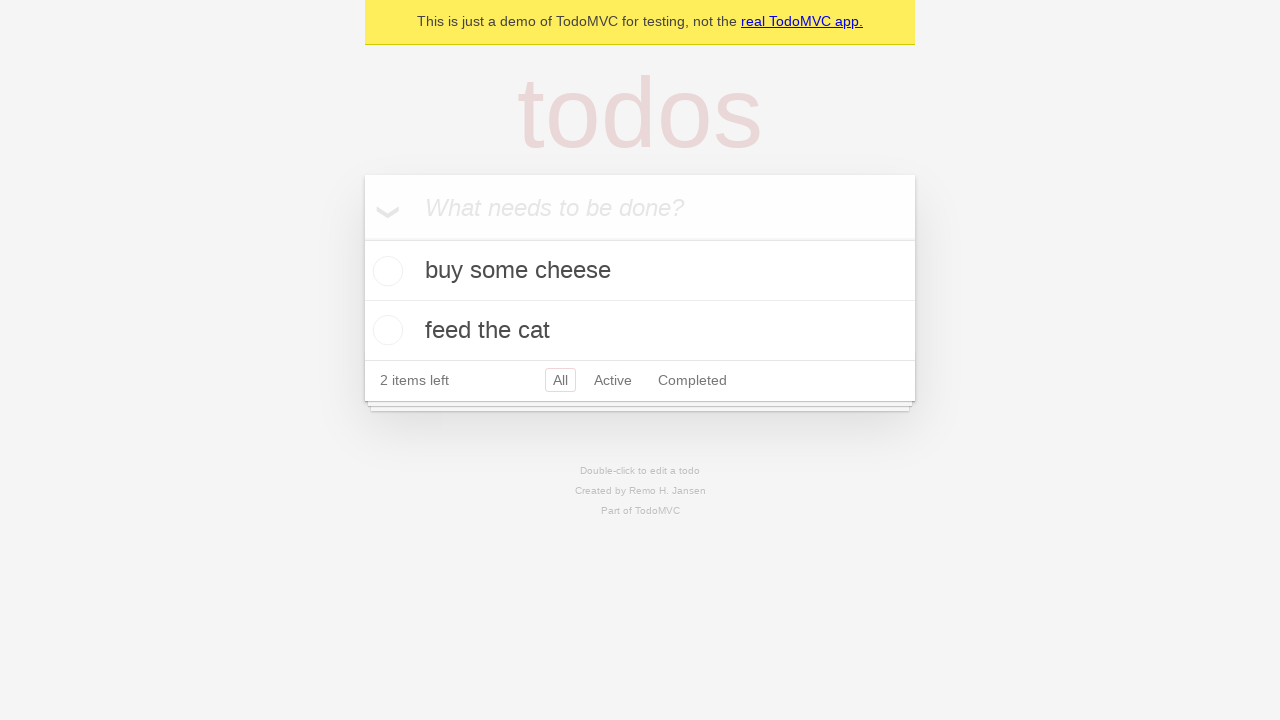

Checked the first todo item checkbox at (385, 271) on internal:testid=[data-testid="todo-item"s] >> nth=0 >> internal:role=checkbox
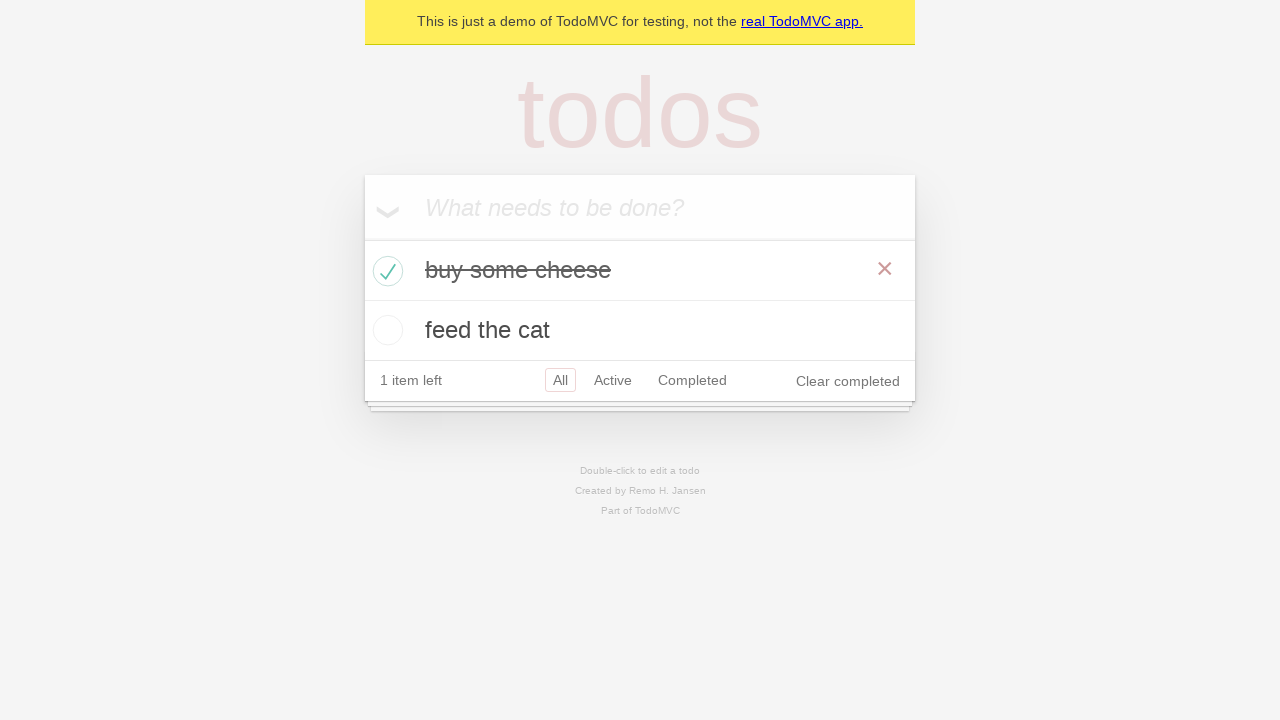

Unchecked the first todo item checkbox to mark it incomplete at (385, 271) on internal:testid=[data-testid="todo-item"s] >> nth=0 >> internal:role=checkbox
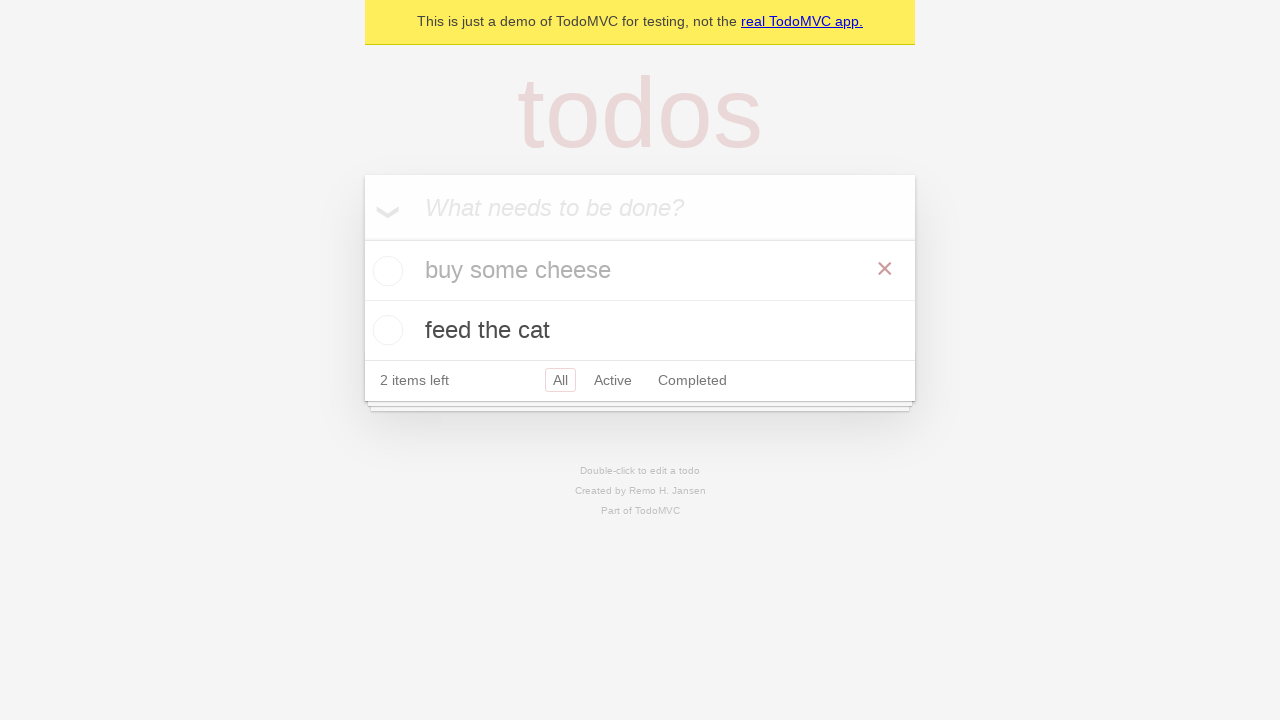

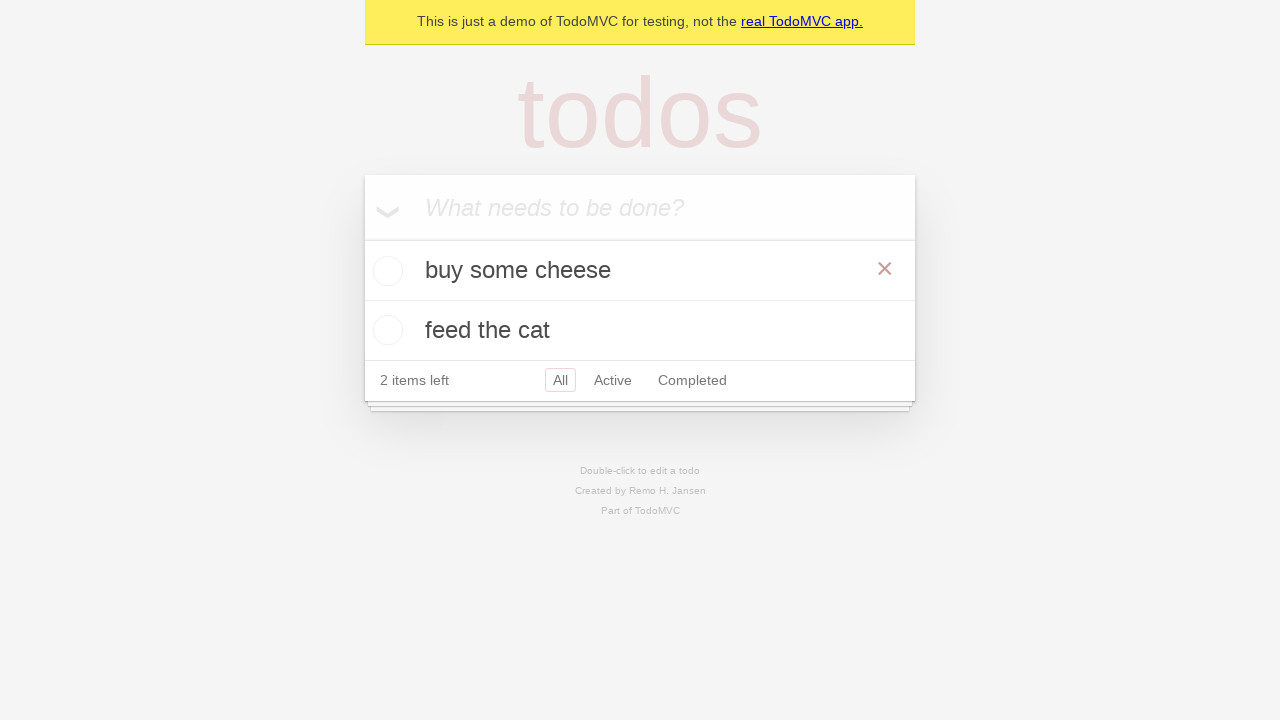